Tests opening a link in a new window/tab and verifying content is displayed in the new window

Starting URL: http://the-internet.herokuapp.com/windows

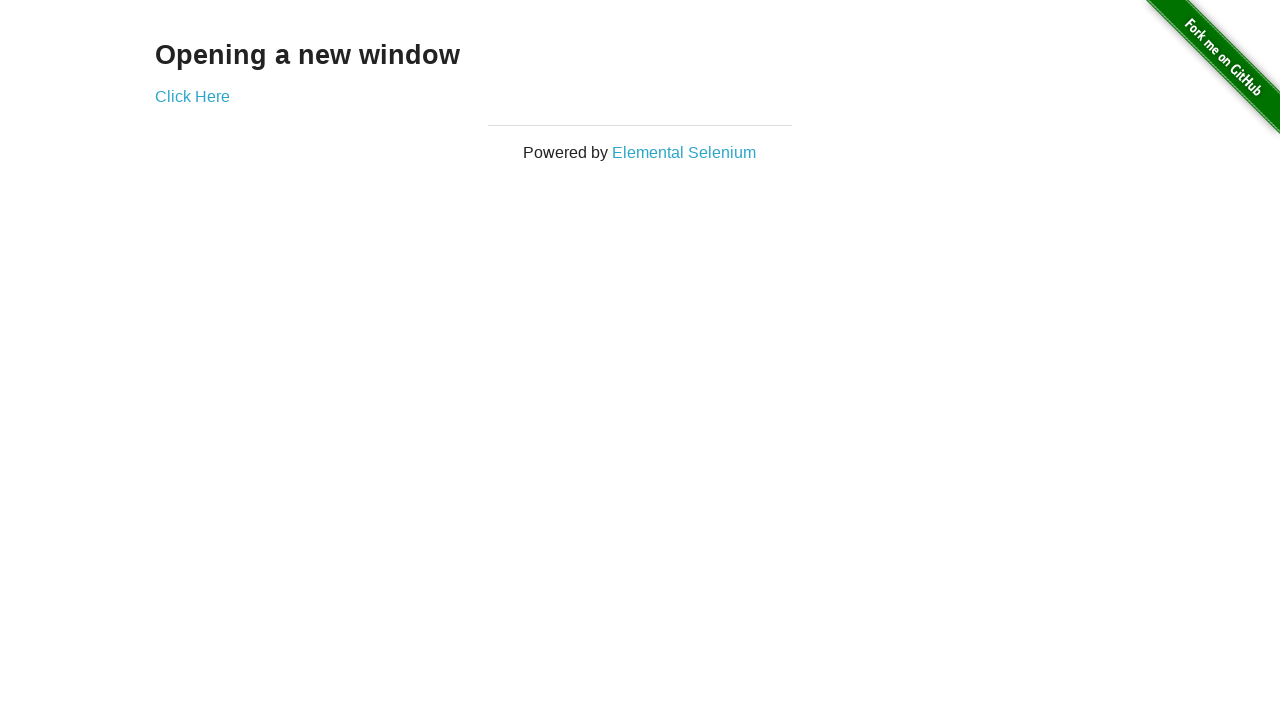

Clicked link to open new window/tab at (192, 96) on xpath=//div[@class='example']/a
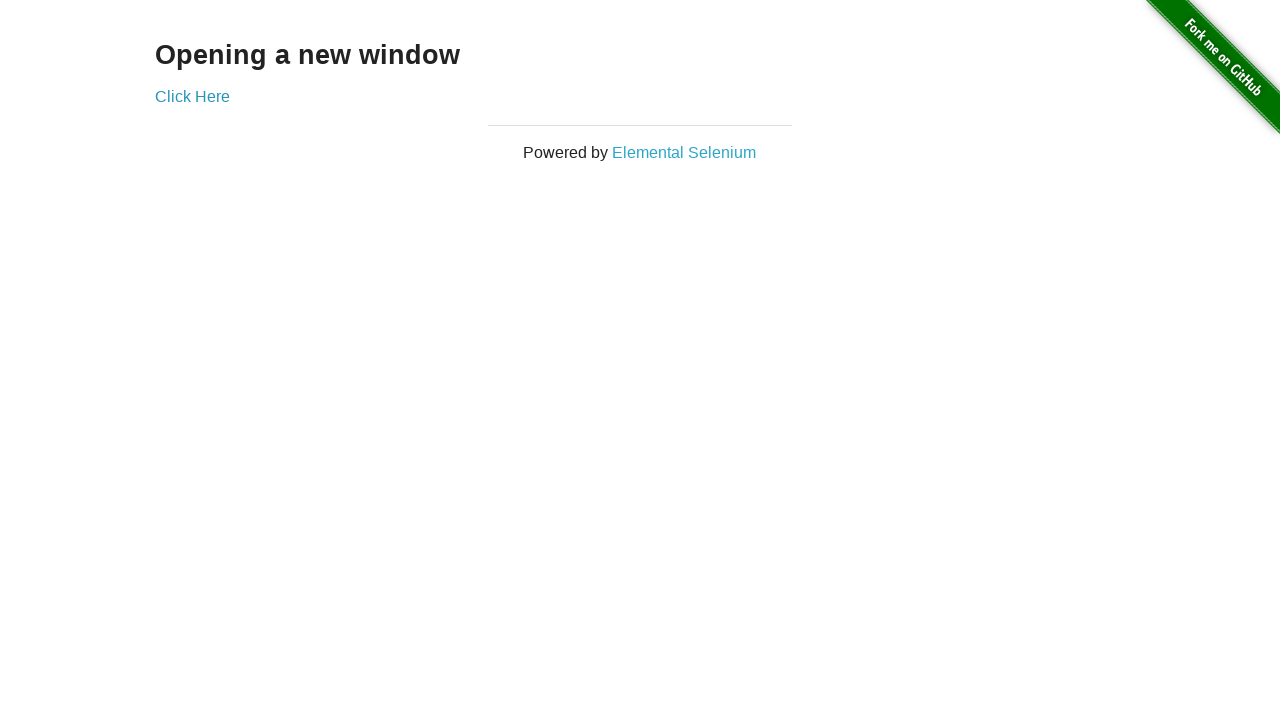

New window/tab opened and captured
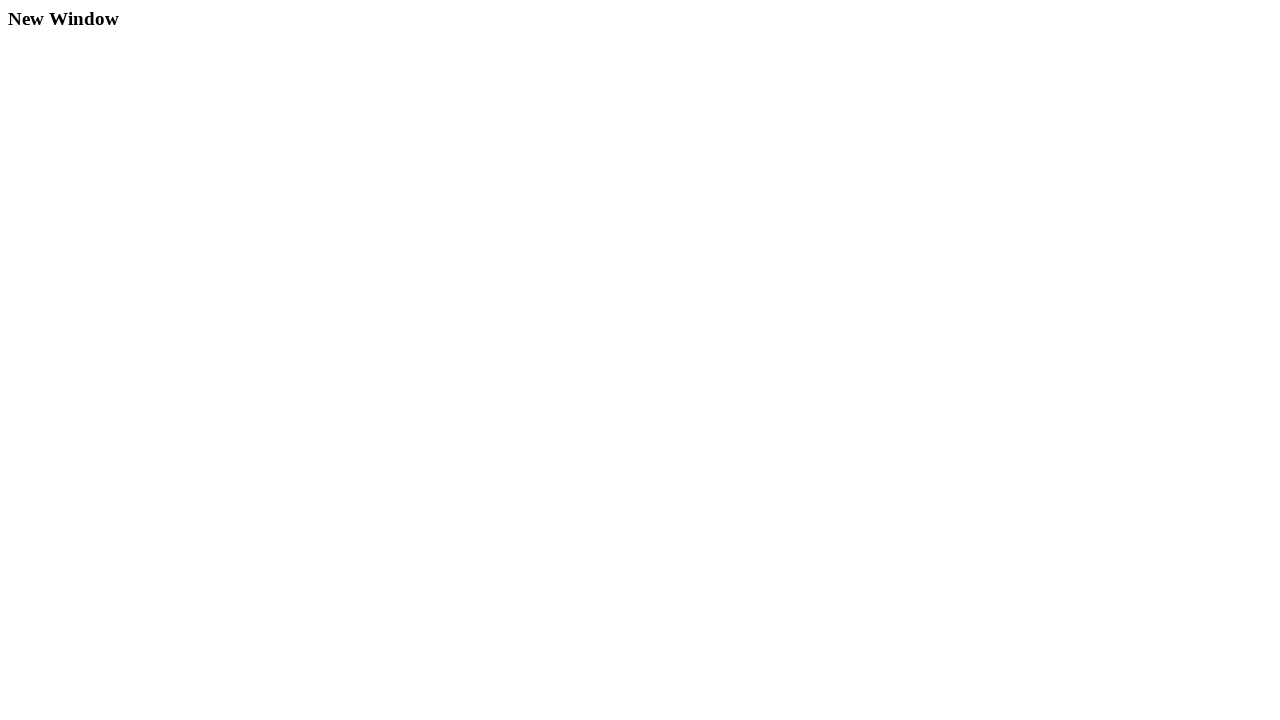

Verified content is visible in new window
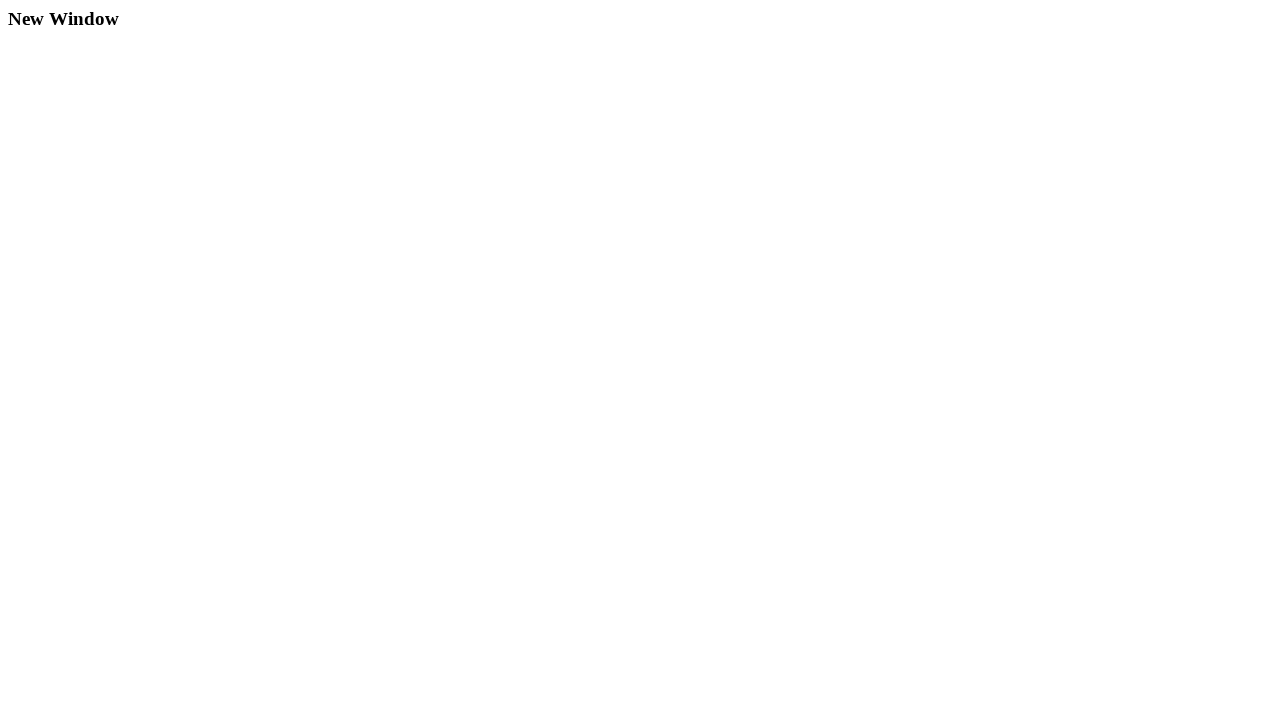

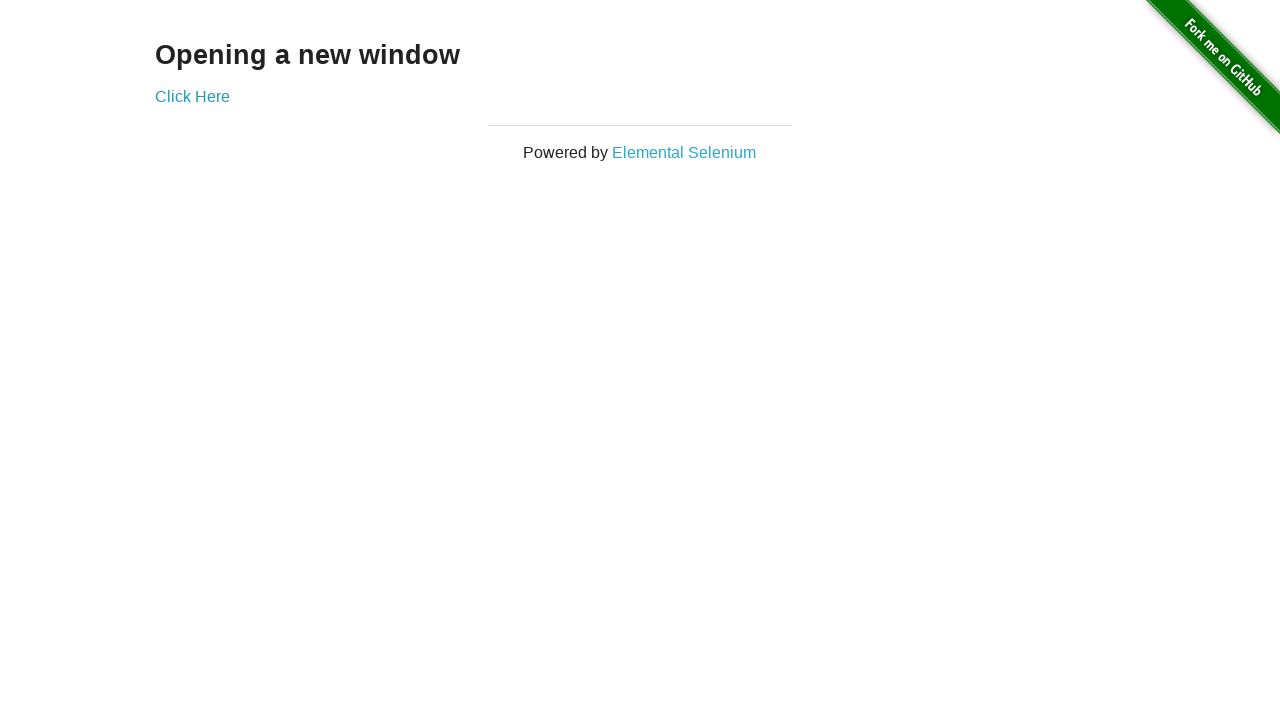